Tests JavaScript alerts by triggering alert and prompt dialogs, handling them, and verifying the results.

Starting URL: https://the-internet.herokuapp.com/

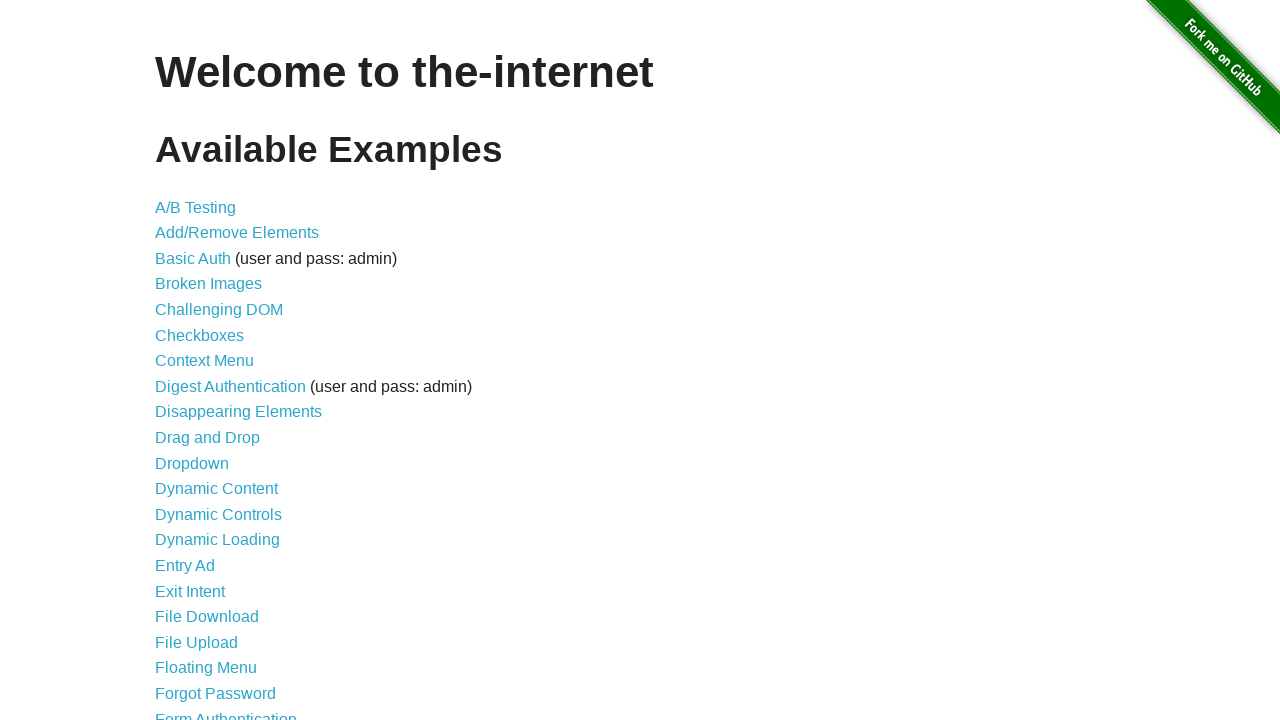

Clicked on JavaScript Alerts link at (214, 361) on a:text('JavaScript Alerts')
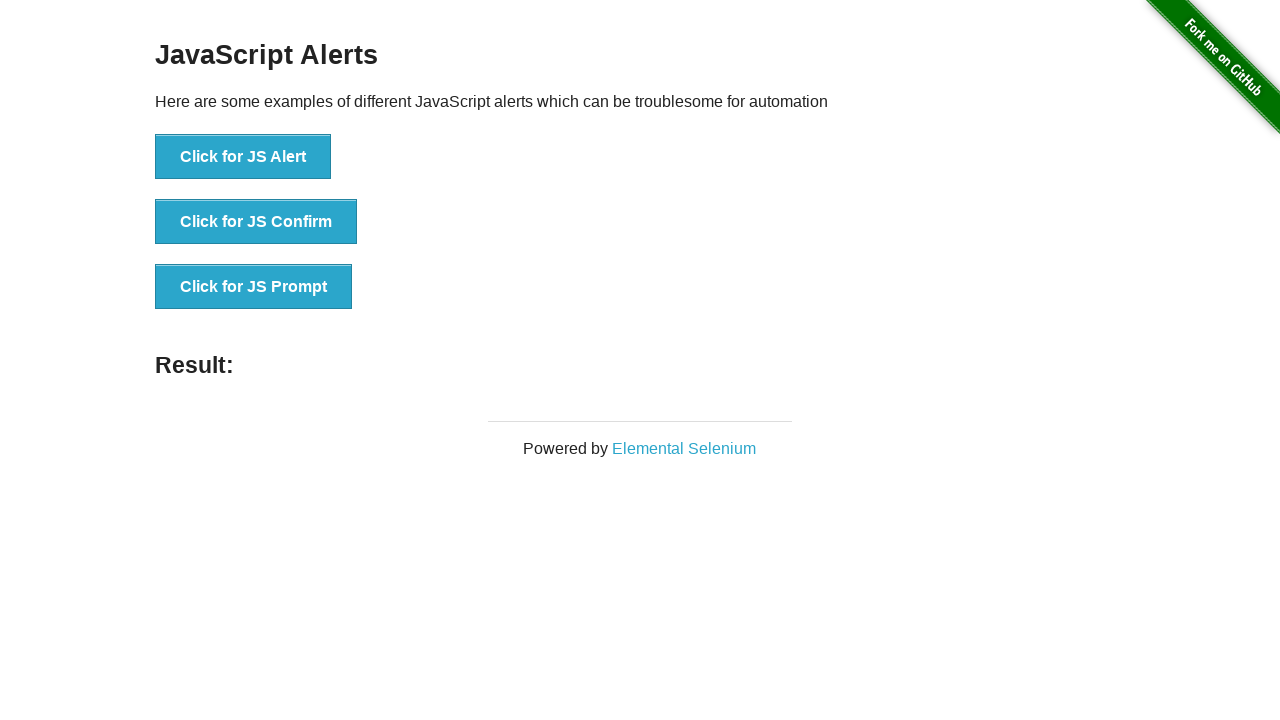

Set up dialog handler to accept alert
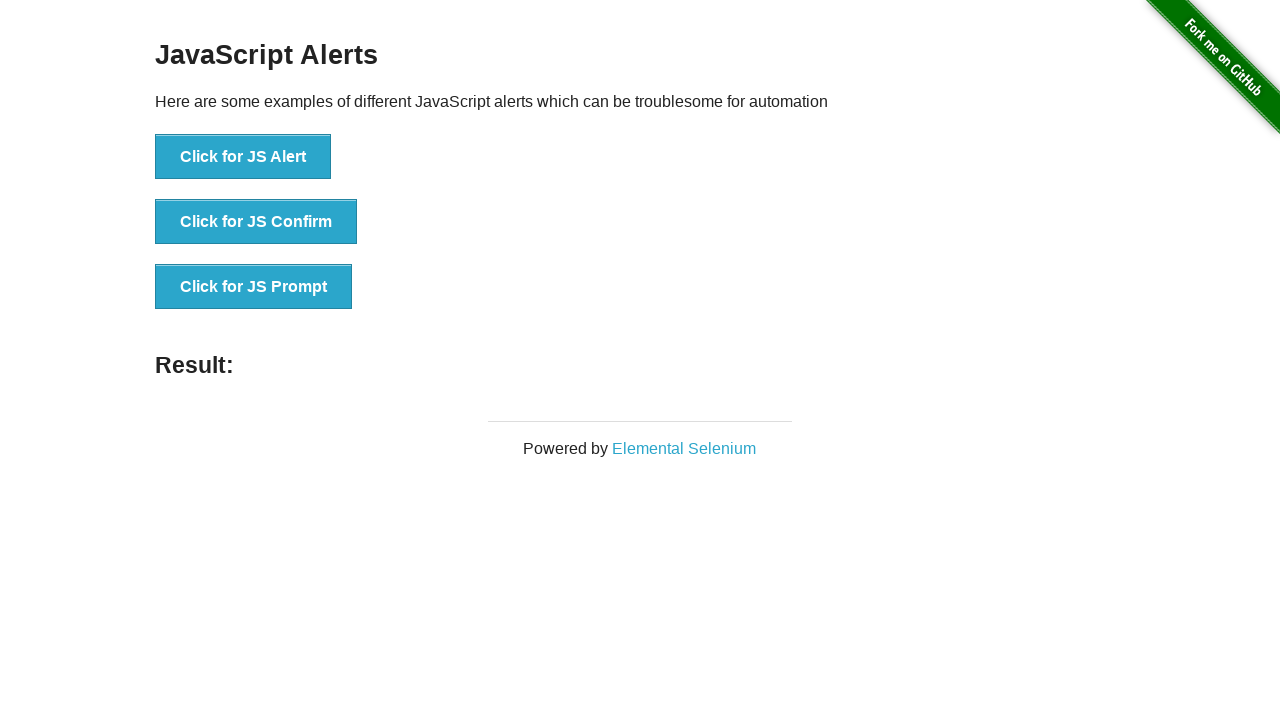

Clicked button to trigger JS Alert dialog at (243, 157) on button:text('Click for JS Alert')
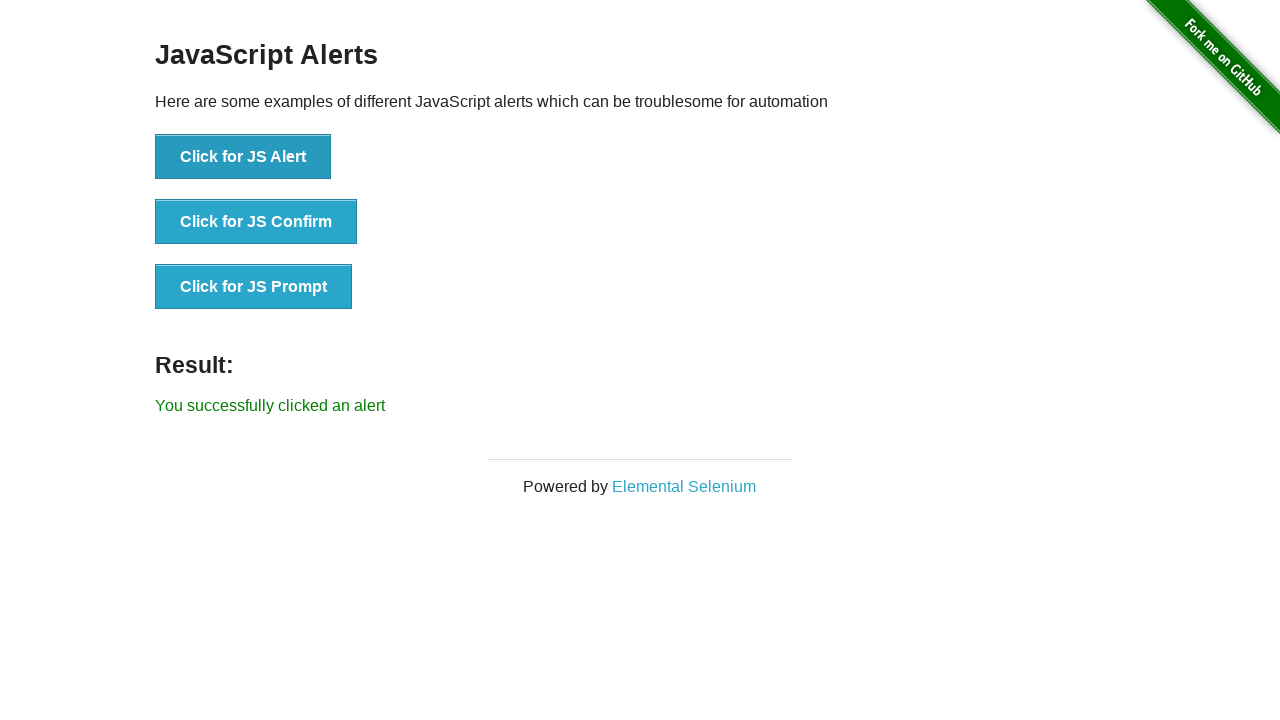

Set up dialog handler to accept prompt with 'Yes'
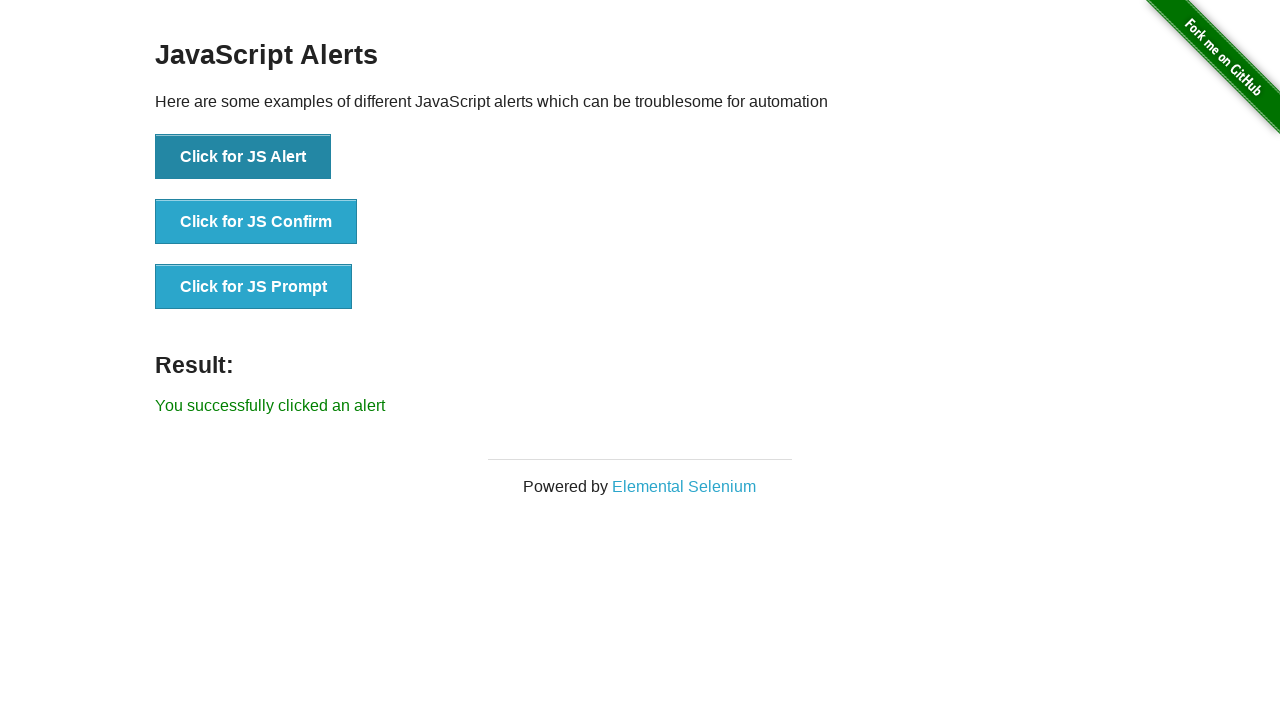

Clicked button to trigger JS Prompt dialog at (254, 287) on button:text('Click for JS Prompt')
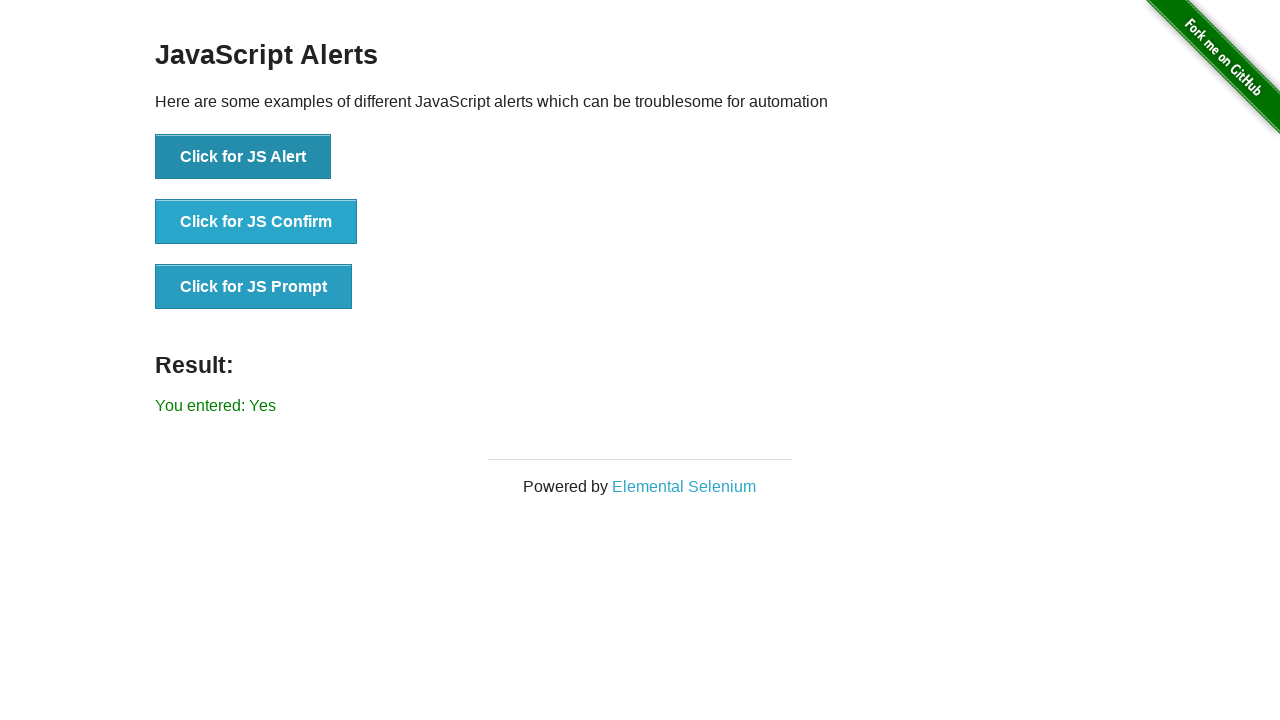

Verified that prompt result 'You entered: Yes' is displayed
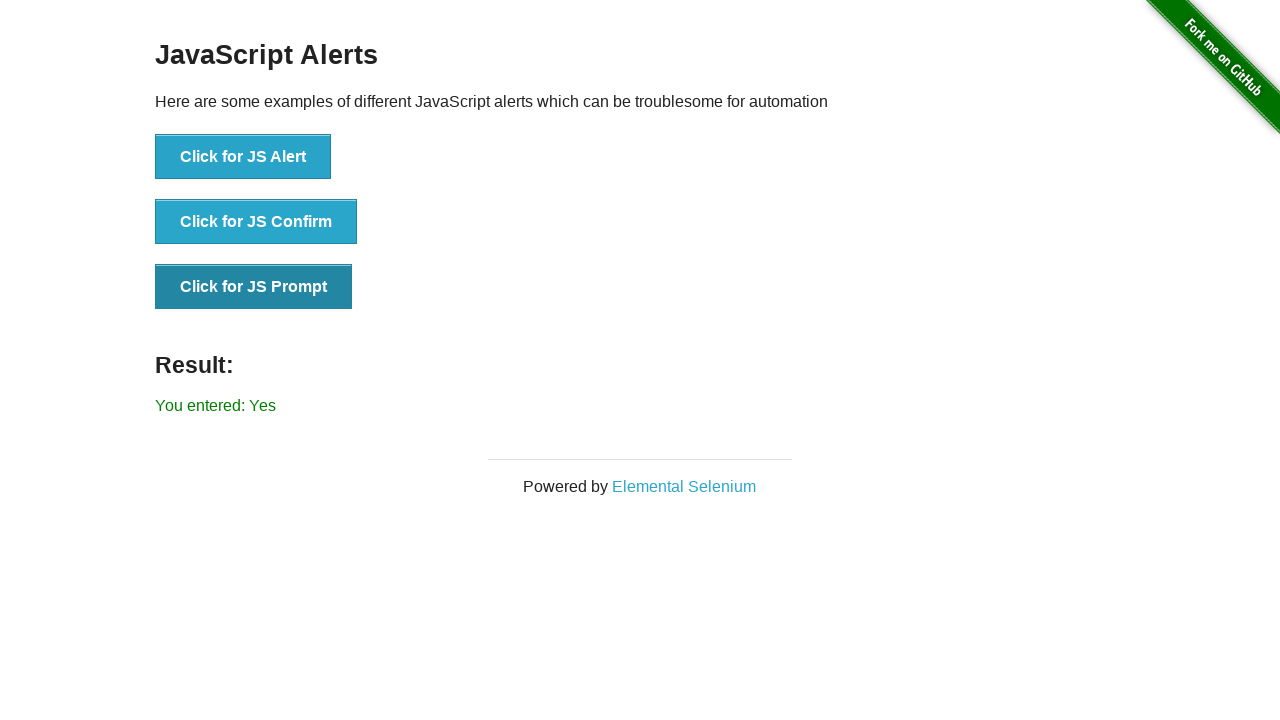

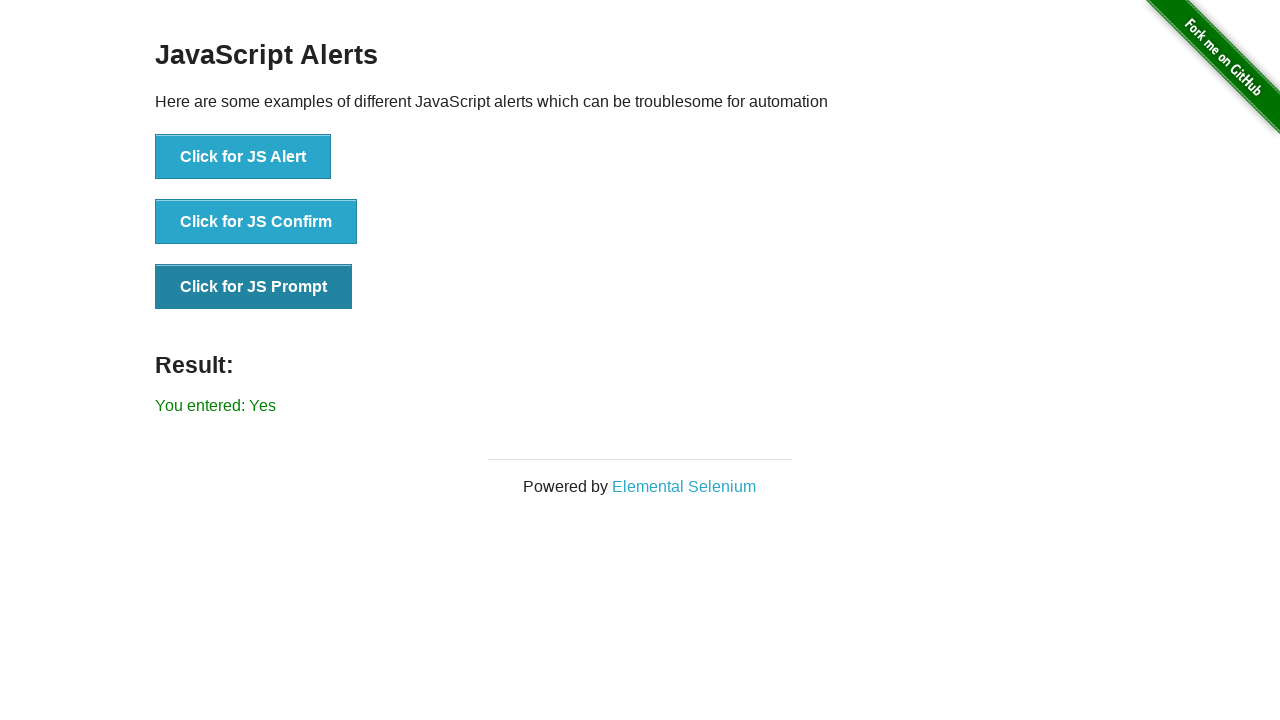